Tests the search functionality using XPath selectors by clicking the search field, typing a query, submitting, and verifying results

Starting URL: https://practice-react.sdetunicorns.com/

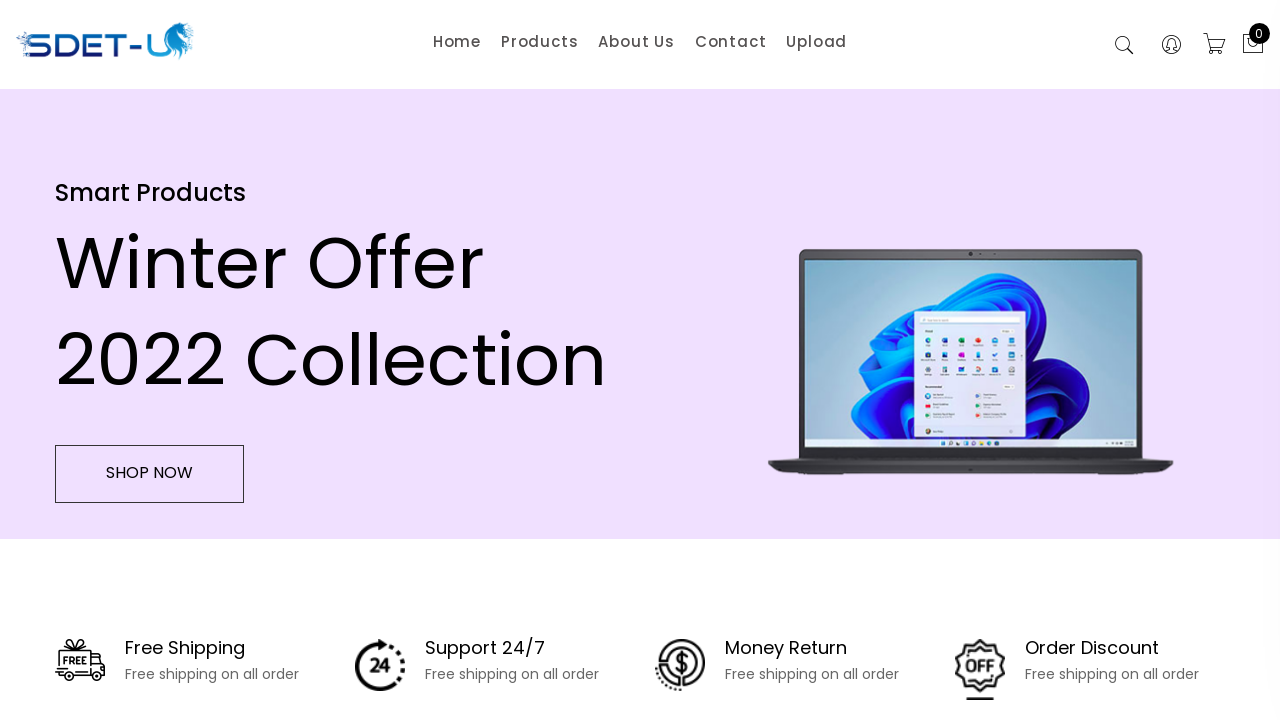

Clicked search activation button at (1124, 46) on xpath=//button[@class='search-active']
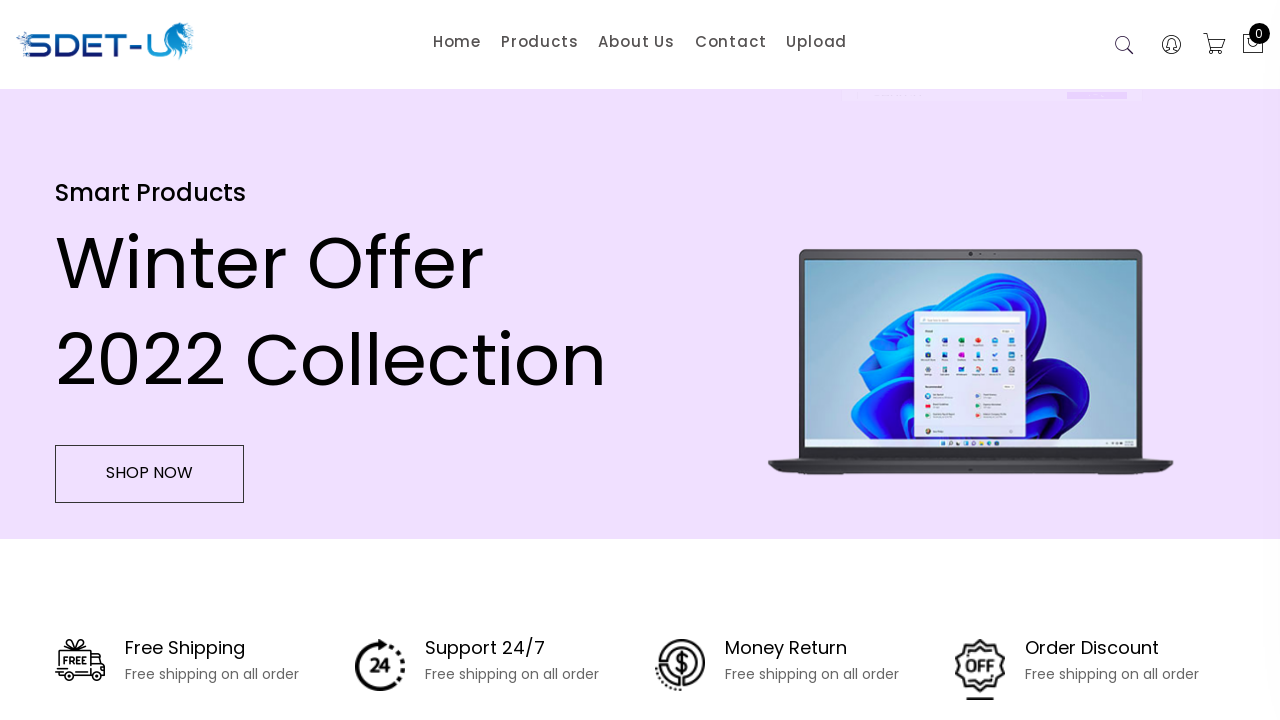

Filled search field with 'Lenovo' on //input[@placeholder='Search']
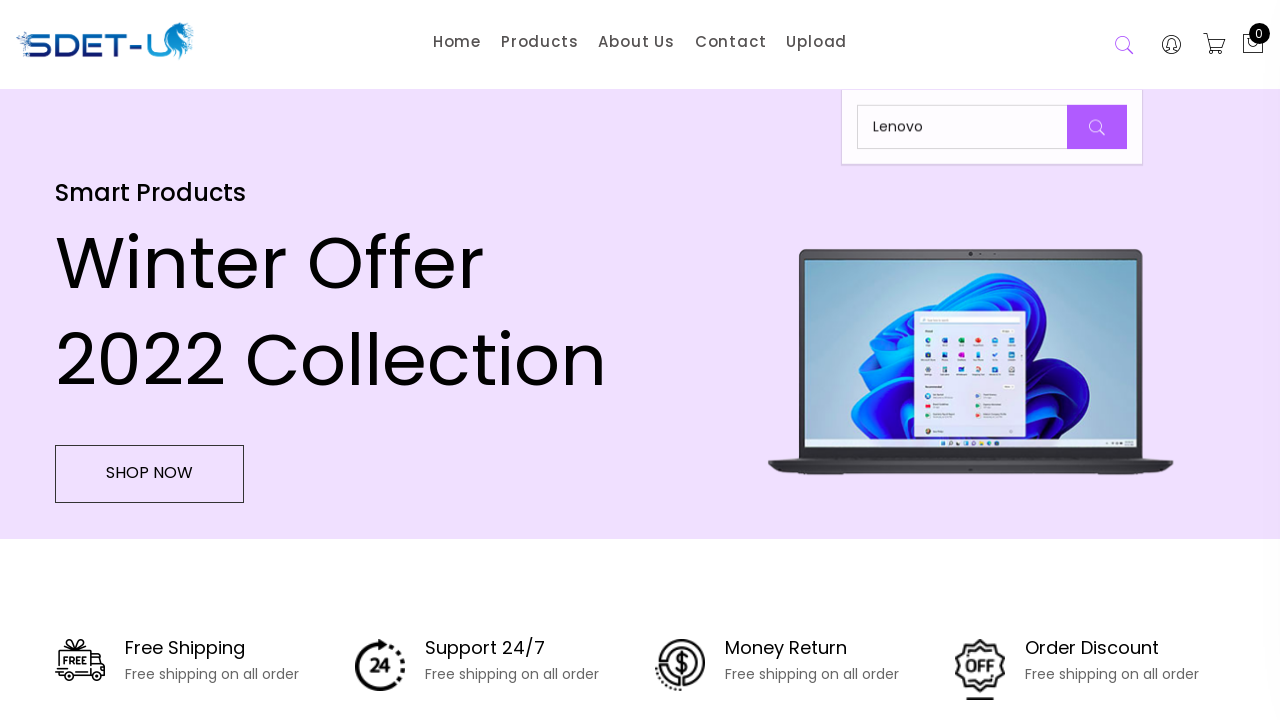

Clicked search button to submit query at (1097, 127) on xpath=//button[@class='button-search']
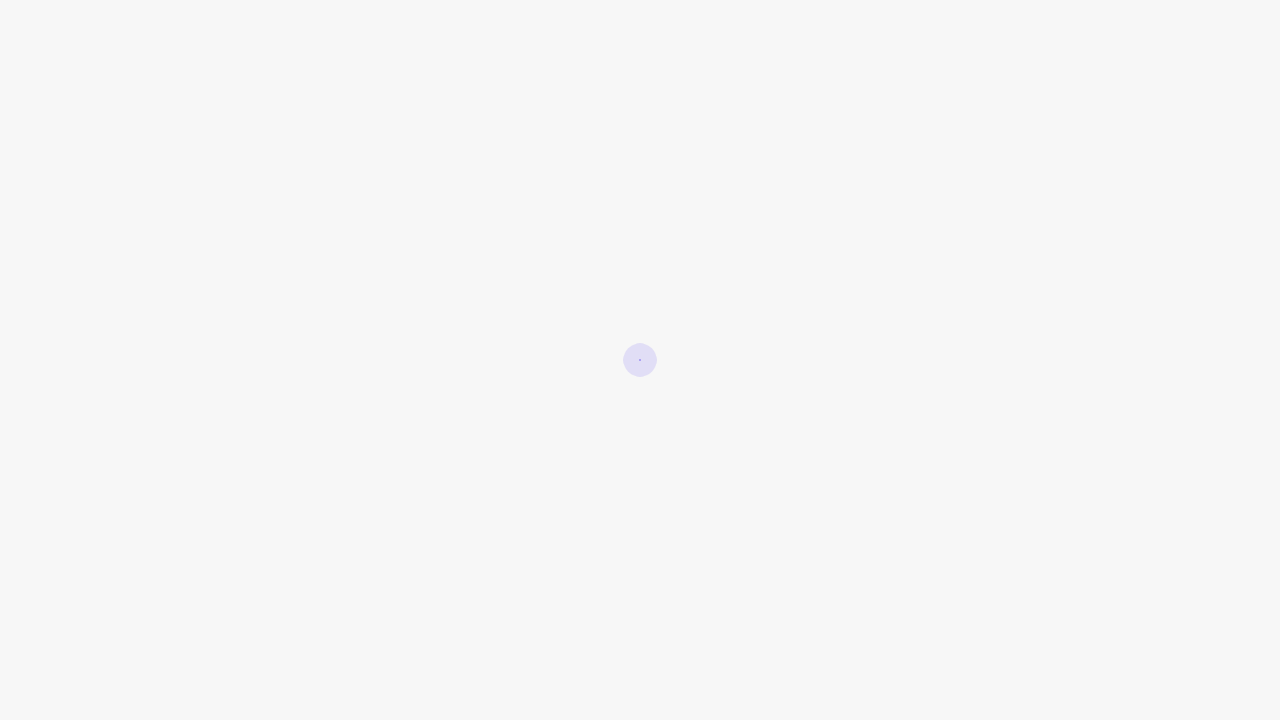

Search results for 'Lenovo' loaded and verified
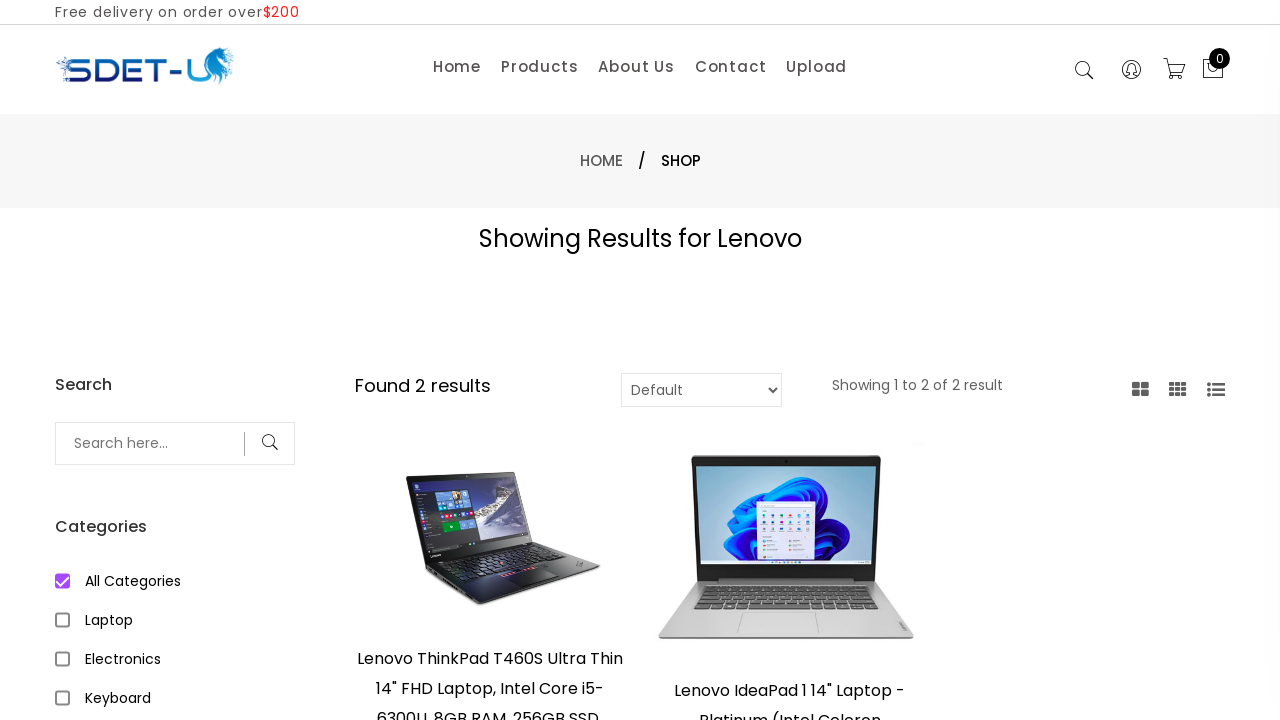

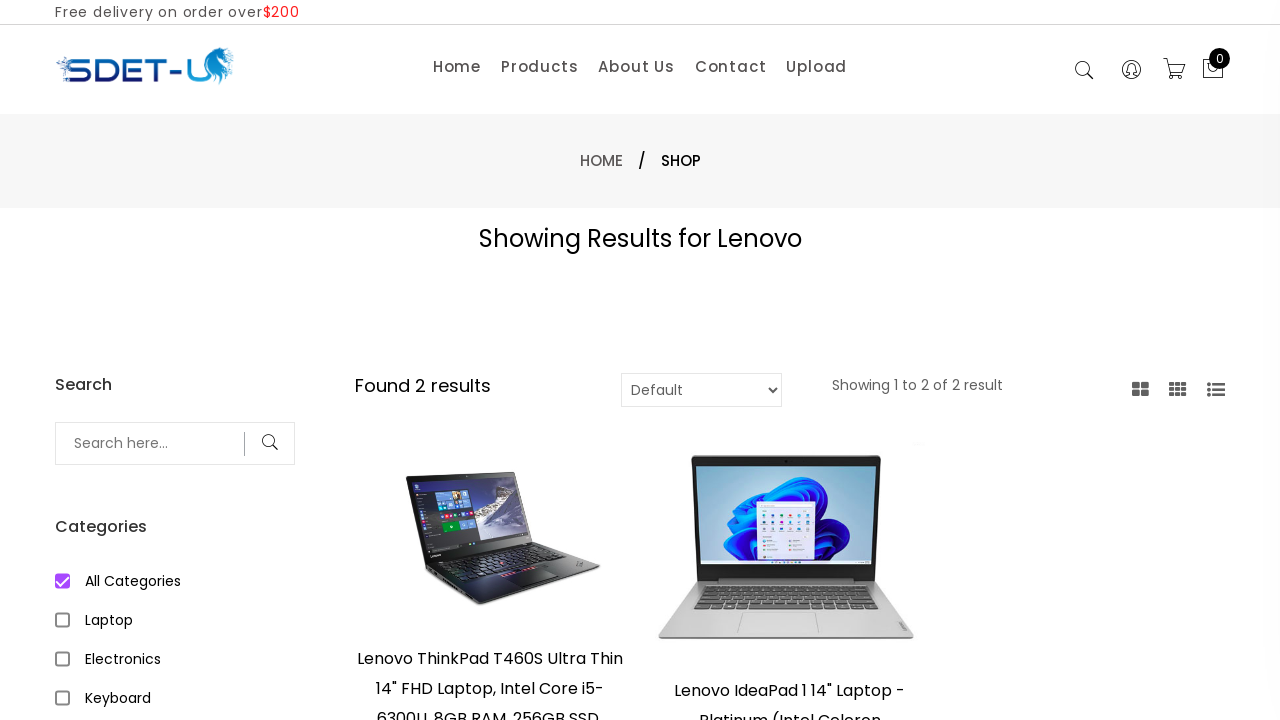